Tests dynamic input field control by enabling it, entering text, then disabling it again

Starting URL: http://the-internet.herokuapp.com/dynamic_controls

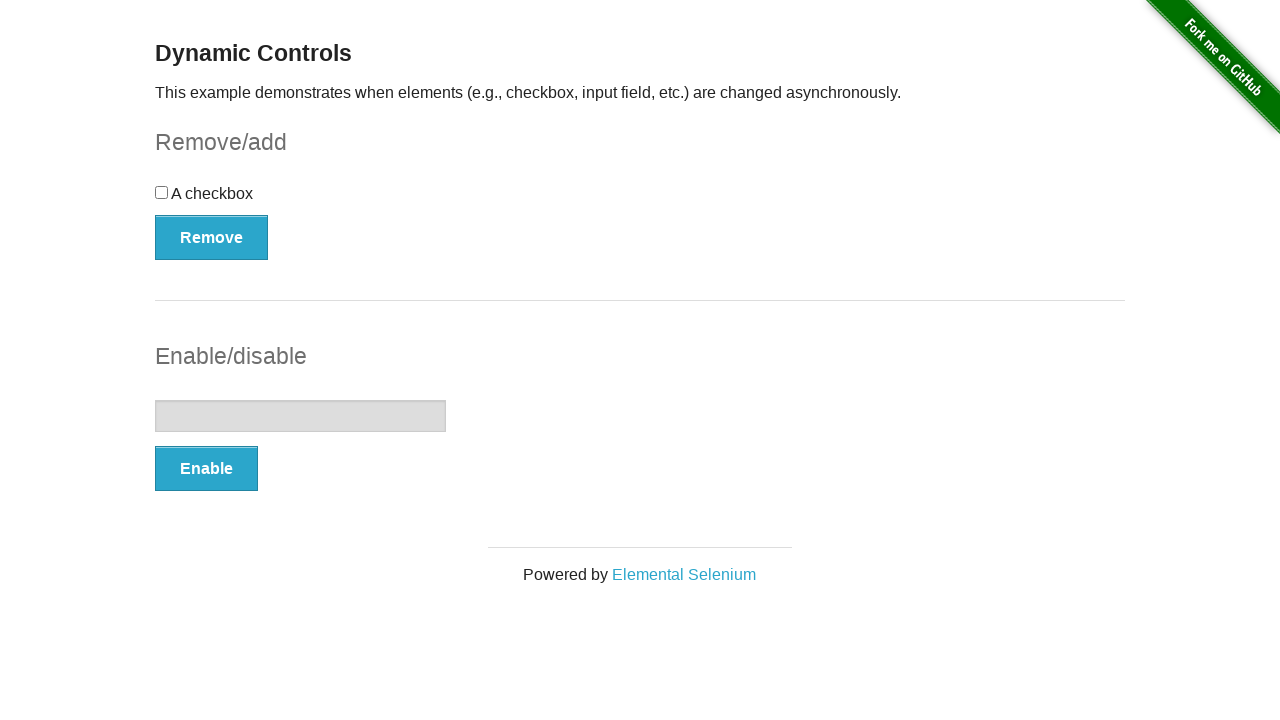

Clicked Enable button to activate input field at (206, 469) on xpath=//button[text()='Enable']
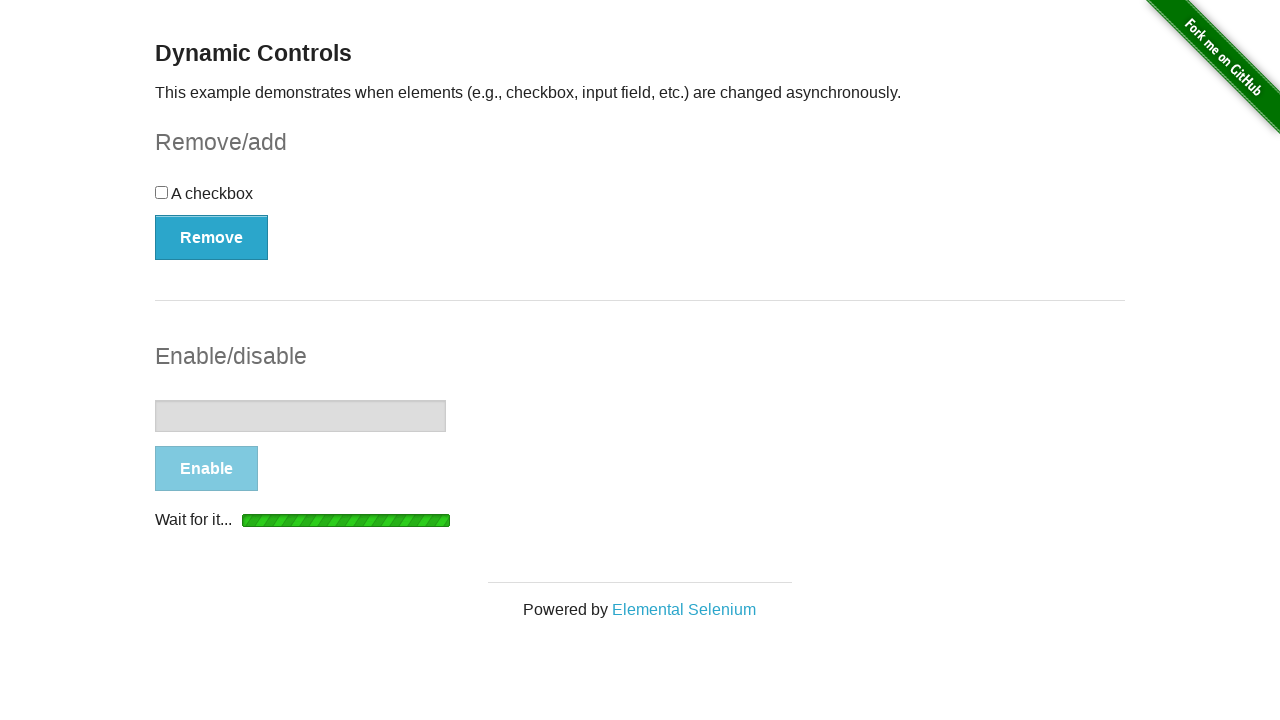

Input field enabled message appeared
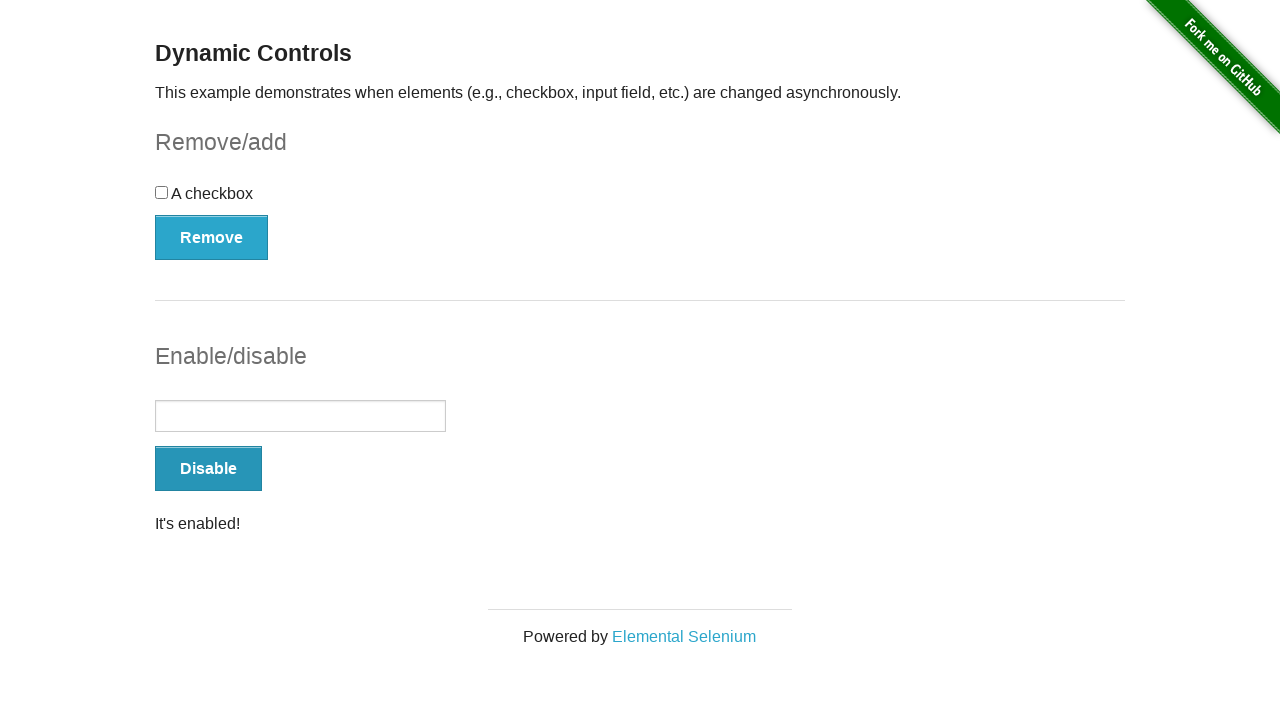

Entered 'Test Input' into the enabled input field on #input-example input
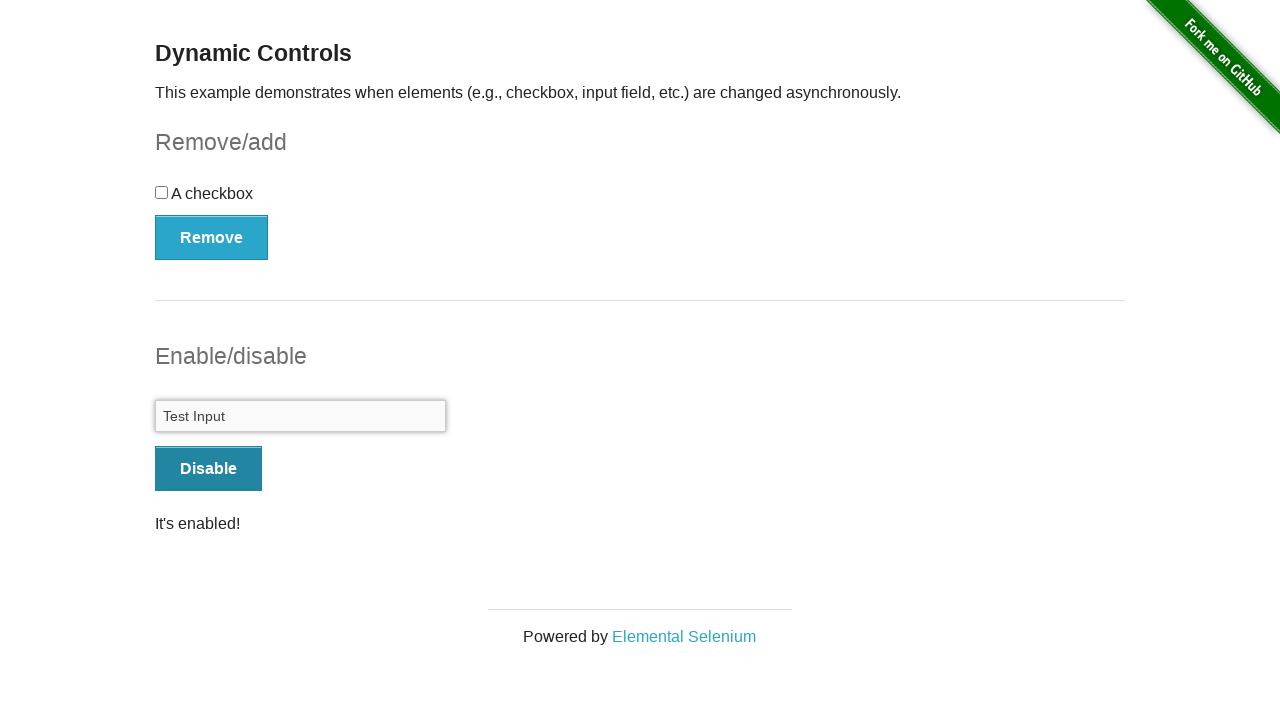

Clicked Disable button to deactivate input field at (208, 469) on xpath=//button[text()='Disable']
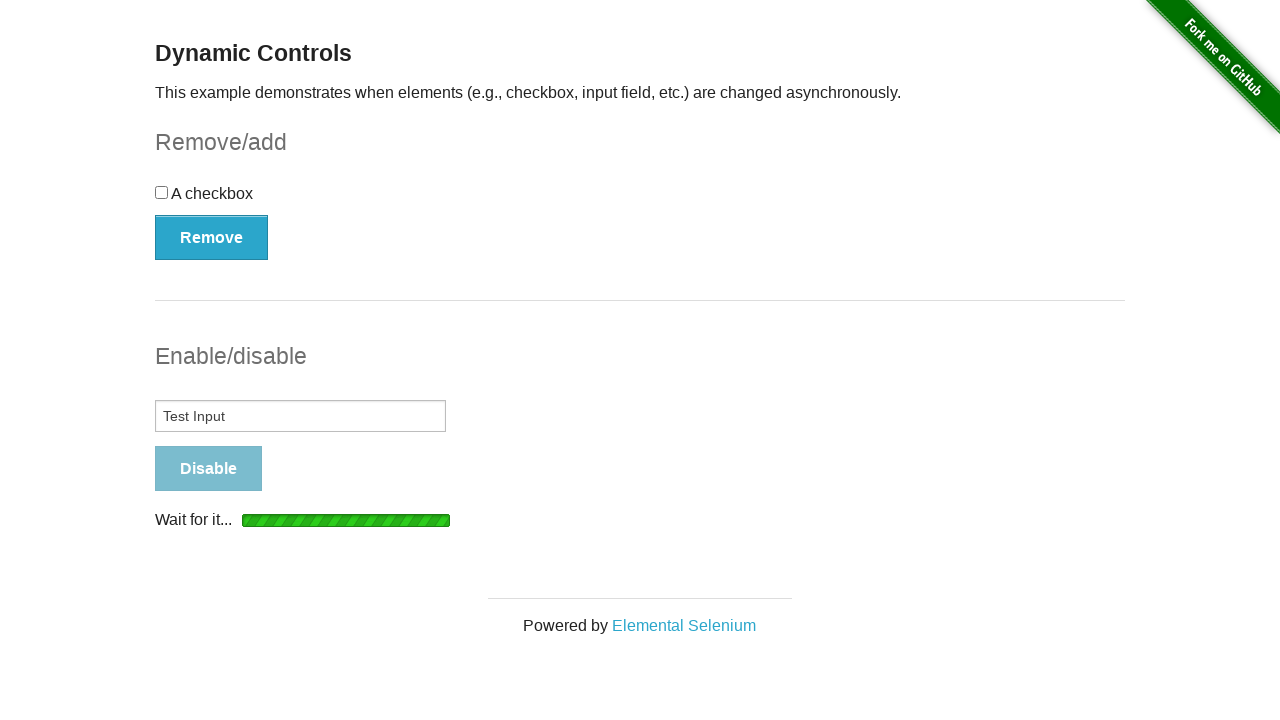

Input field disabled message appeared
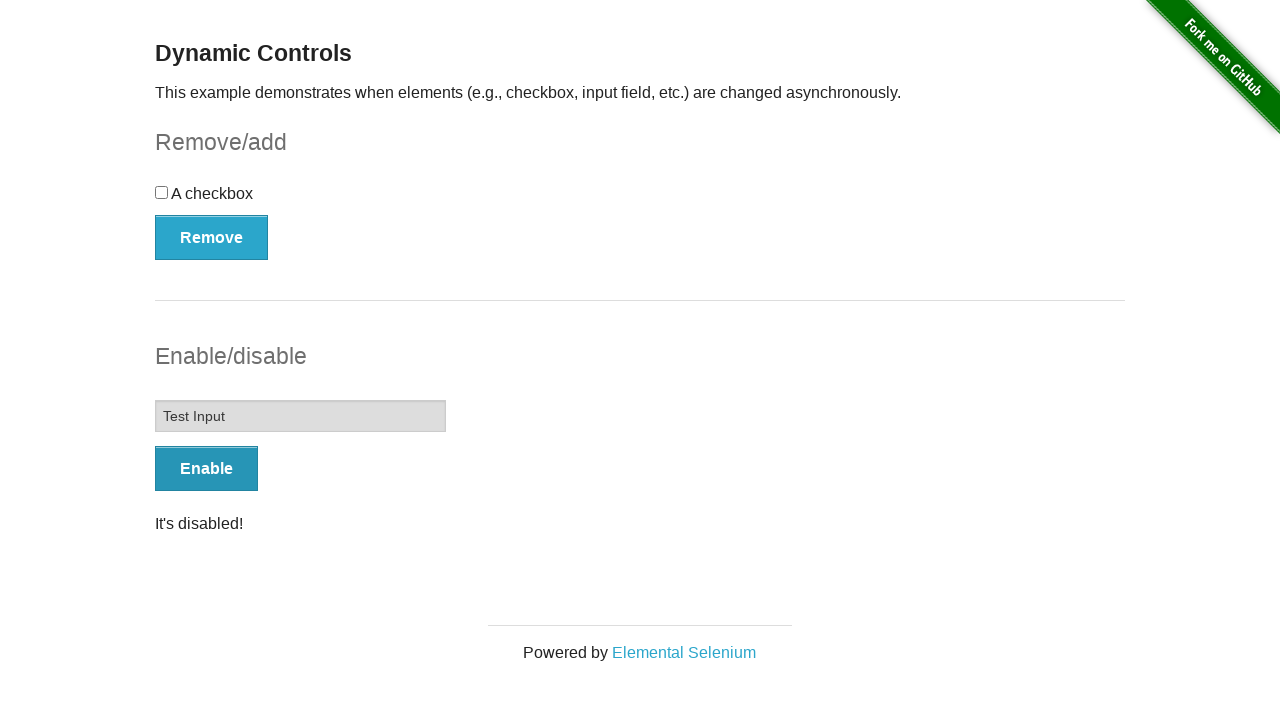

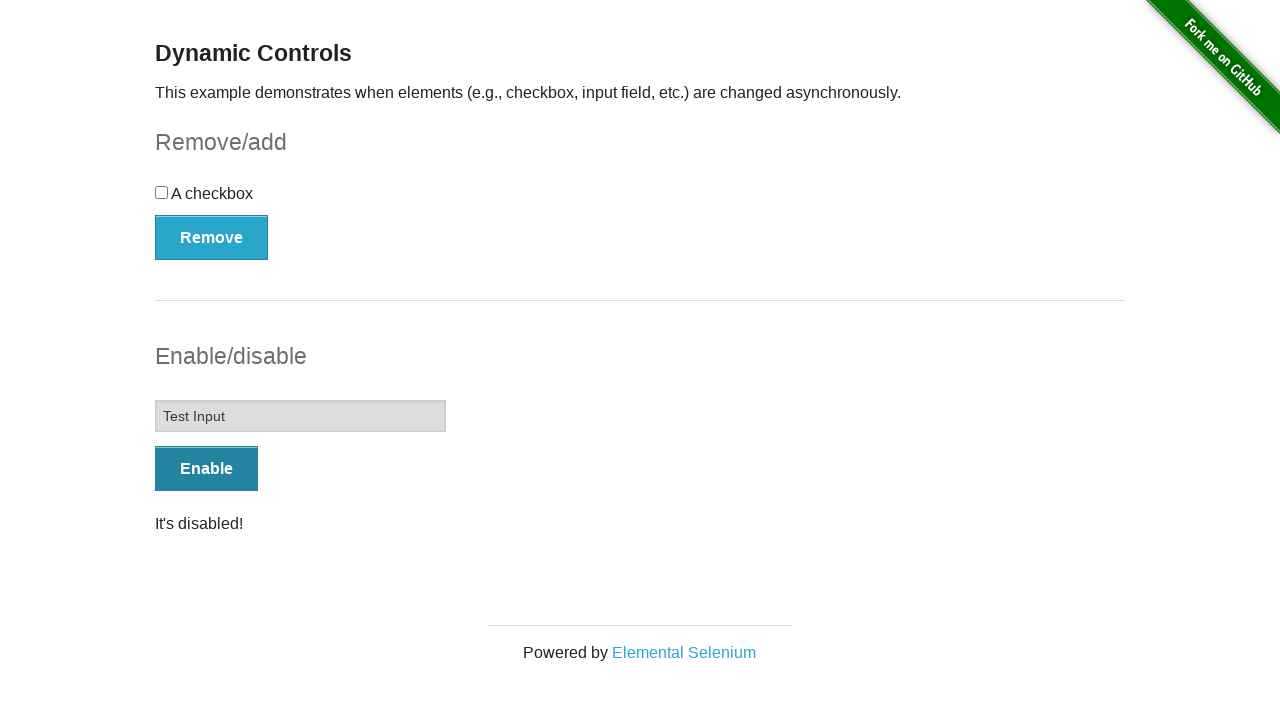